Tests sorting the Due column using semantic class selectors on the second table example

Starting URL: http://the-internet.herokuapp.com/tables

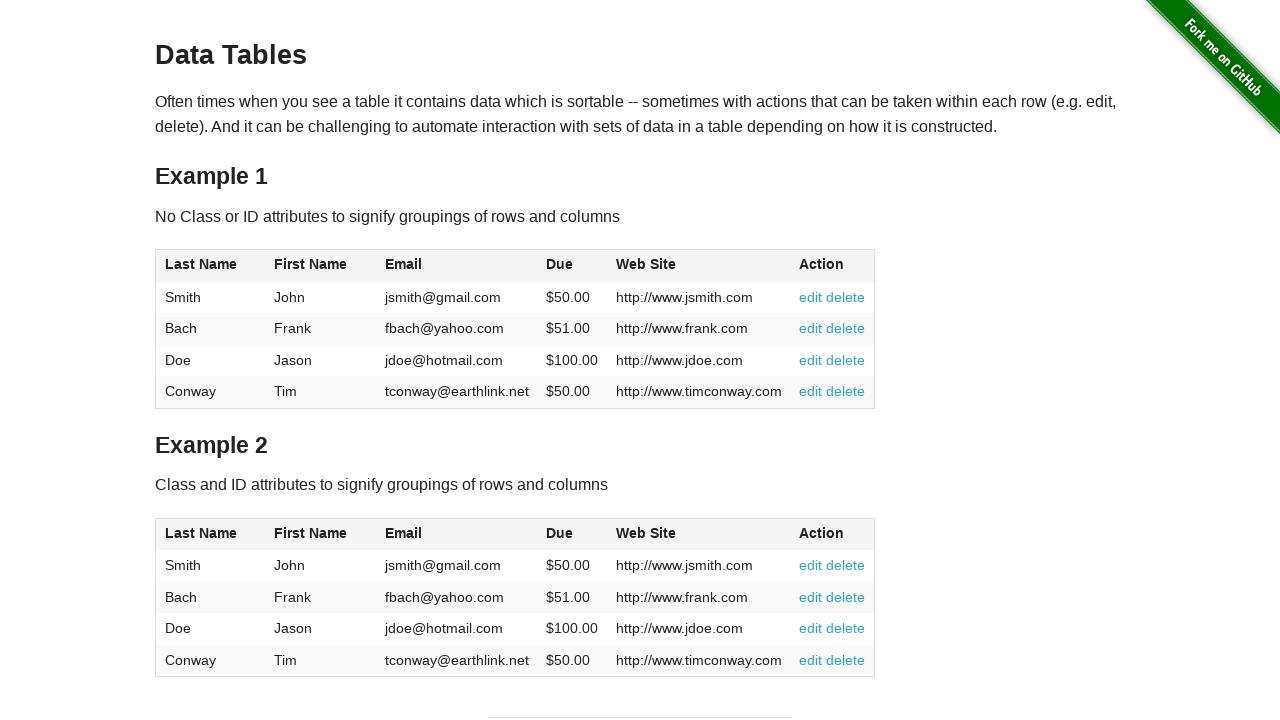

Clicked Due column header in second table using class selector at (560, 533) on #table2 thead .dues
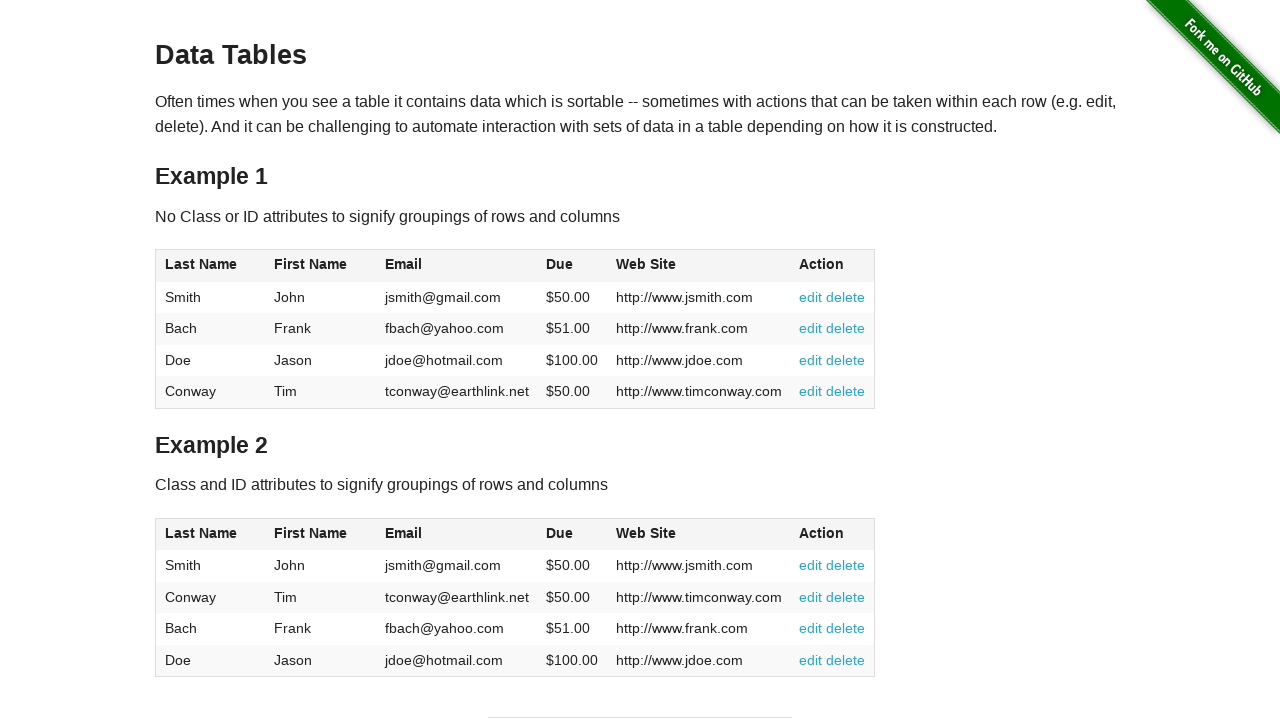

Due column values loaded in second table
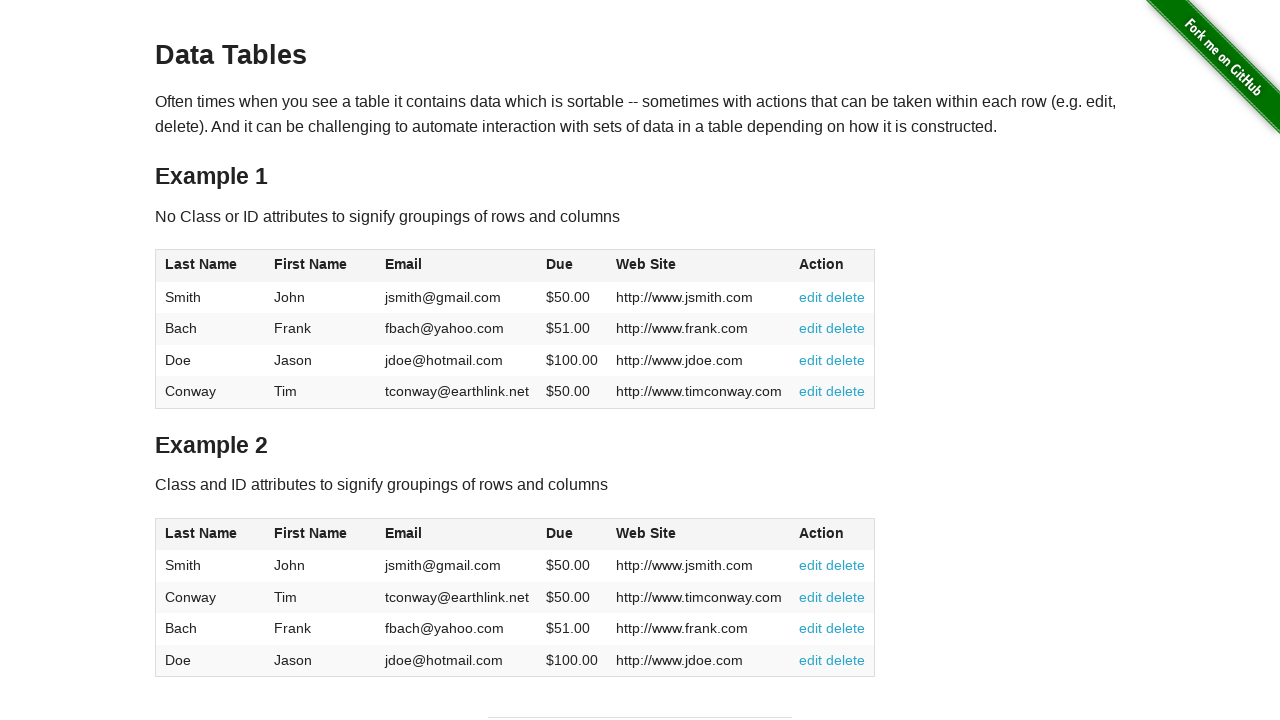

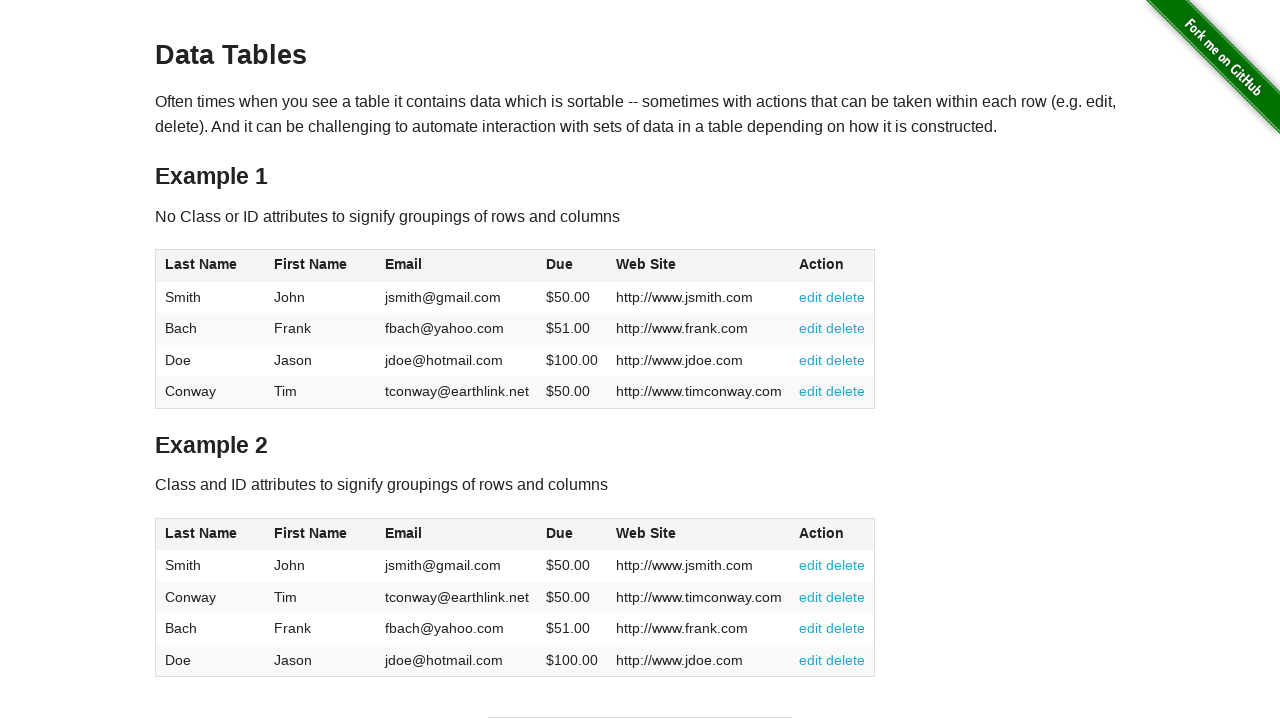